Tests single select dropdown functionality by selecting an option by index

Starting URL: http://htmlbook.ru/html/select

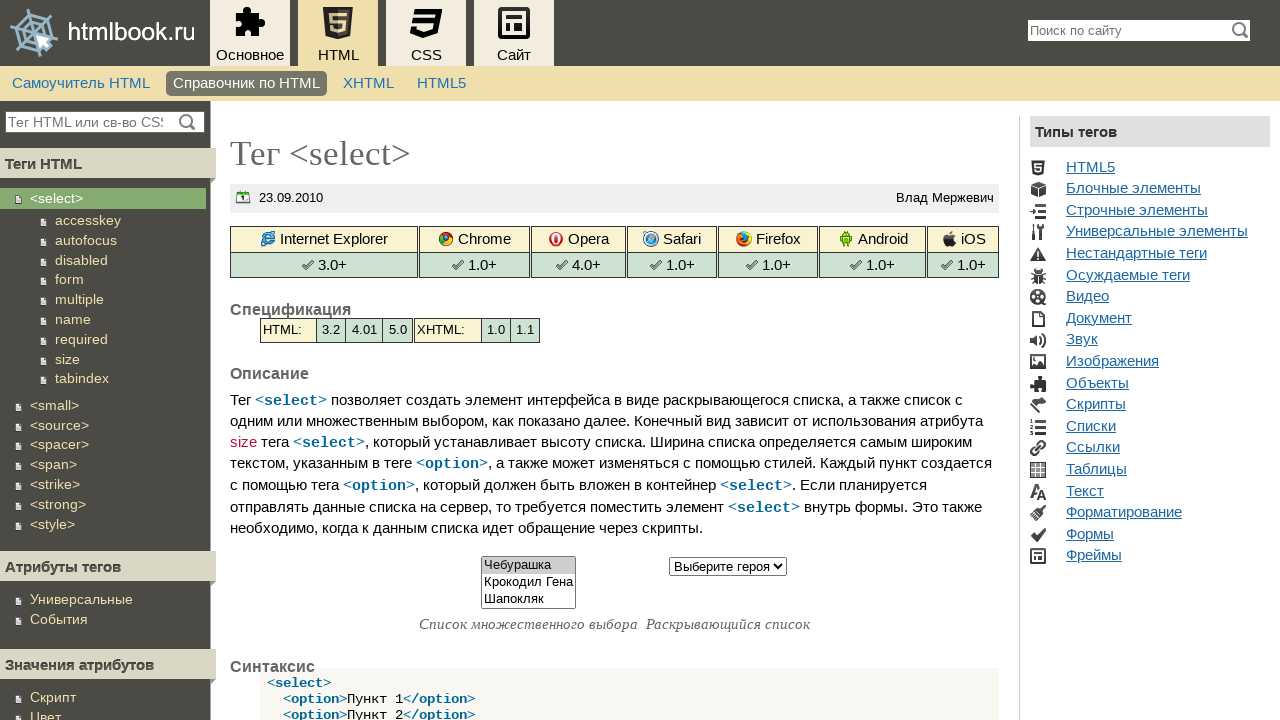

Navigated to HTML select dropdown test page
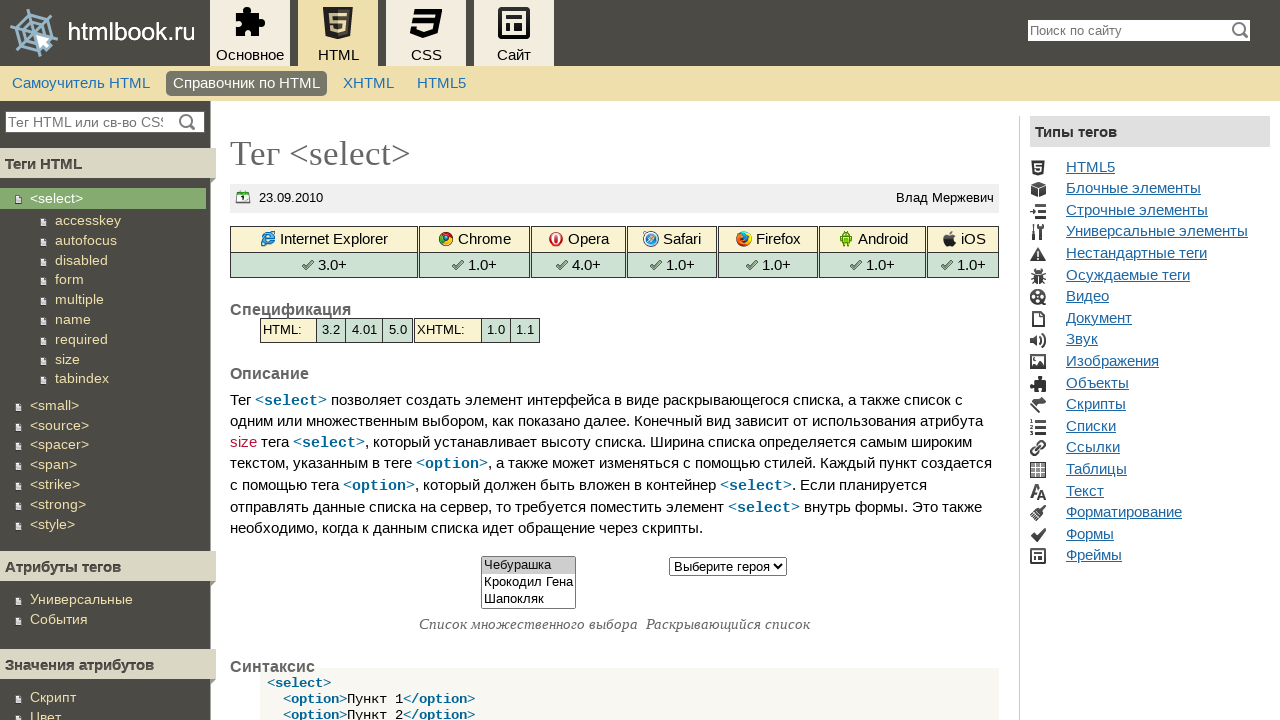

Selected option at index 2 from single-select dropdown on select[name='select2']
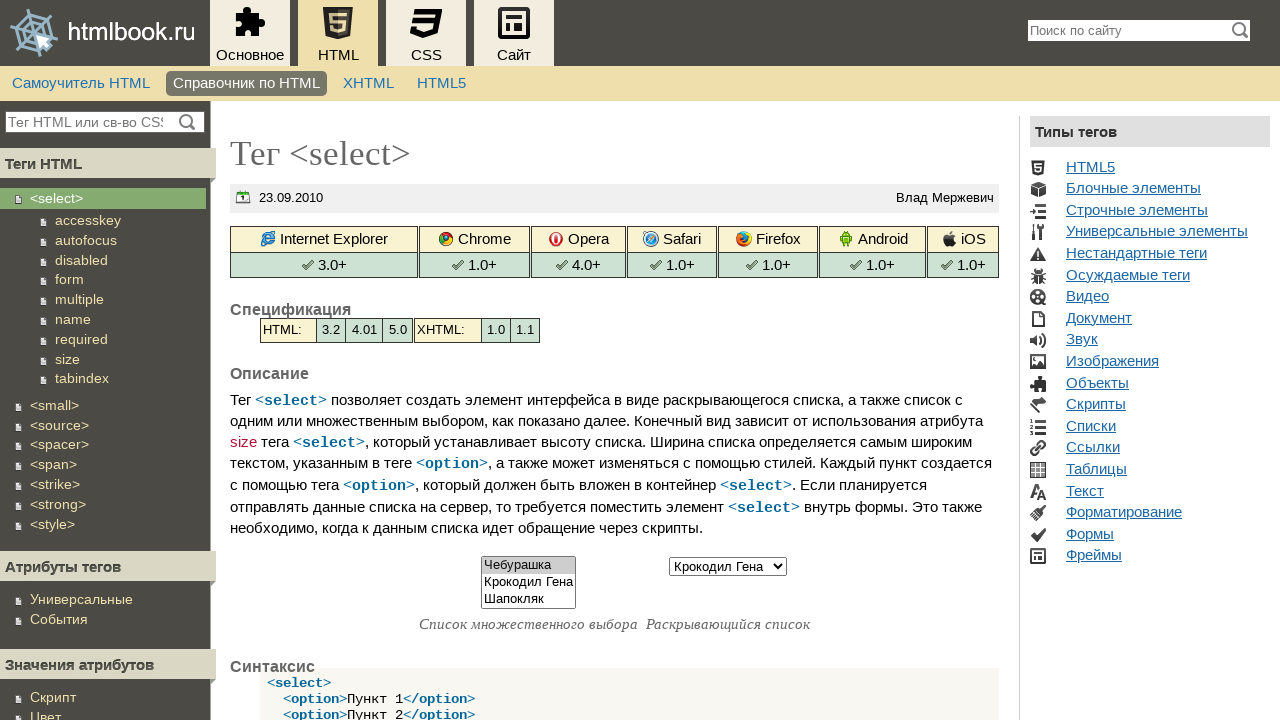

Waited 500ms to verify selection was made
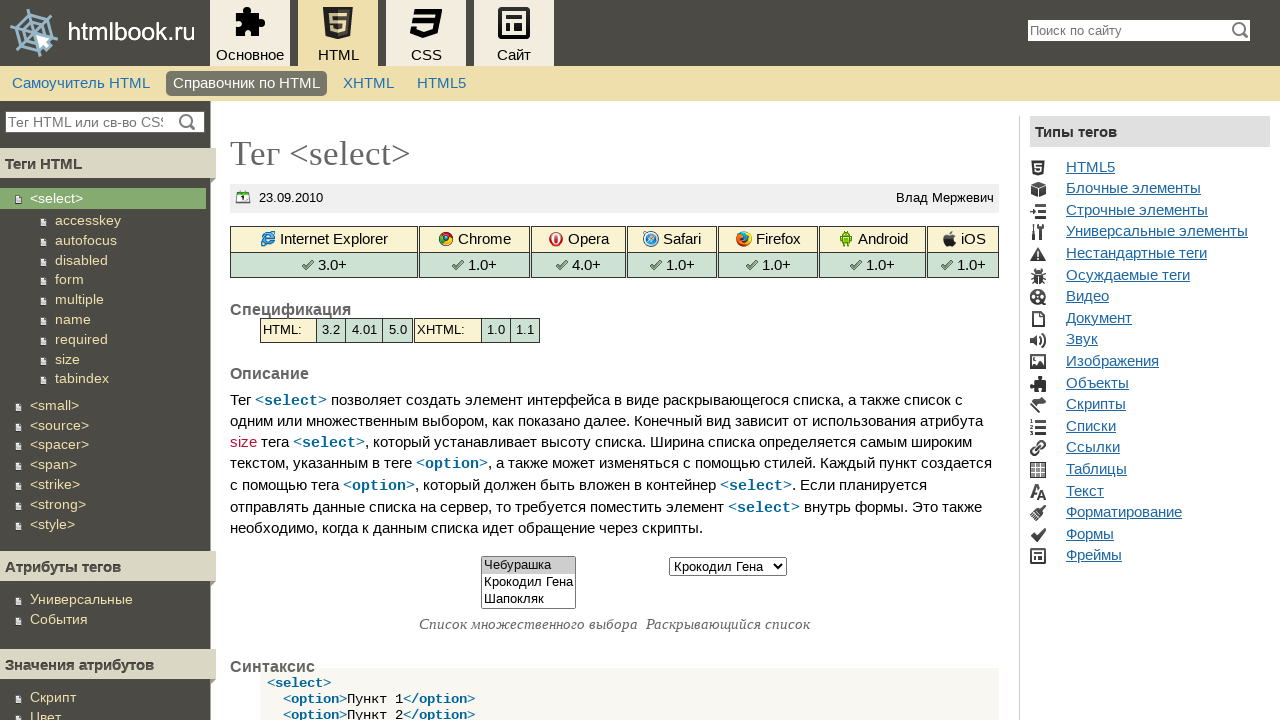

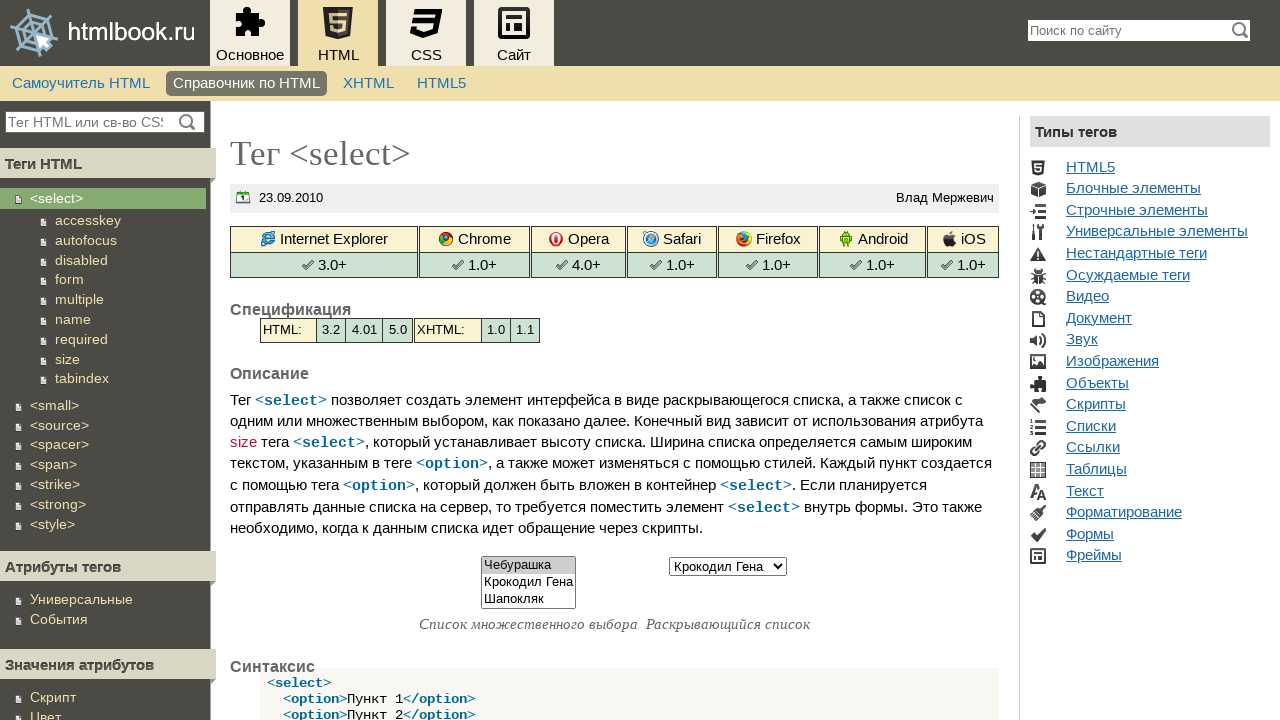